Tests dropdown functionality by selecting options from a dropdown menu using different selection methods (by index, value, and visible text)

Starting URL: https://the-internet.herokuapp.com/dropdown

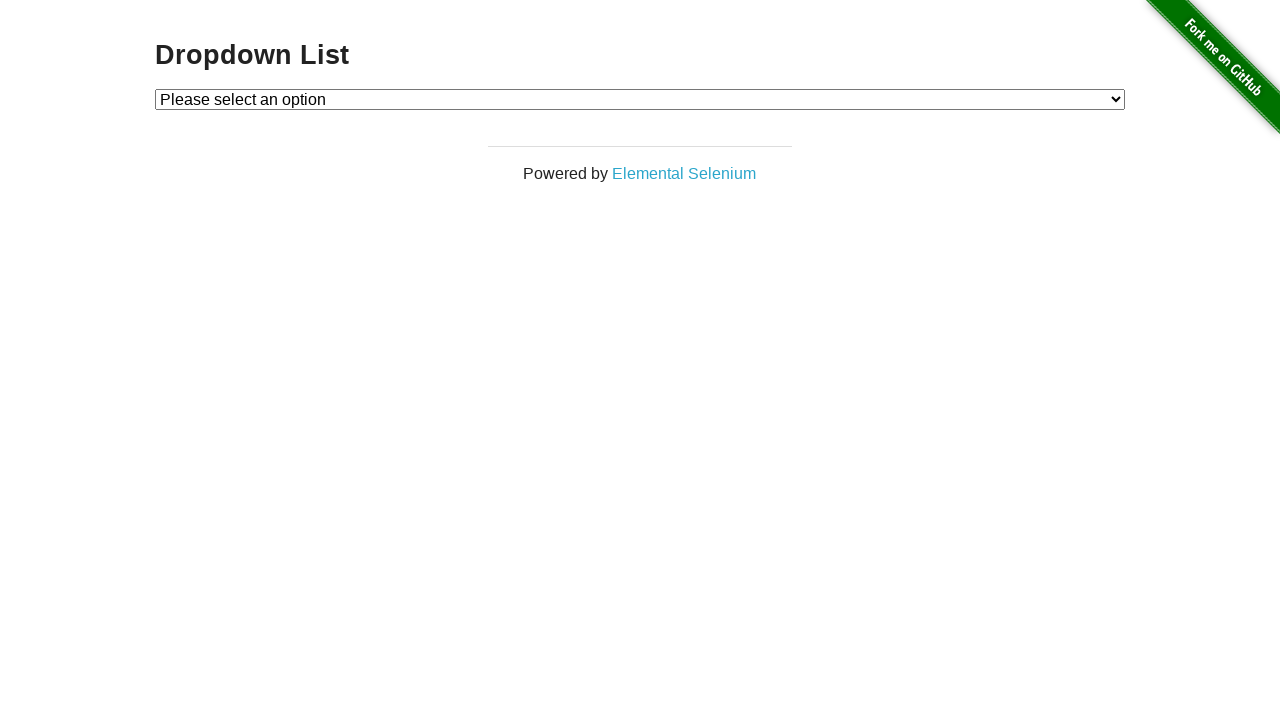

Waited for dropdown to be visible
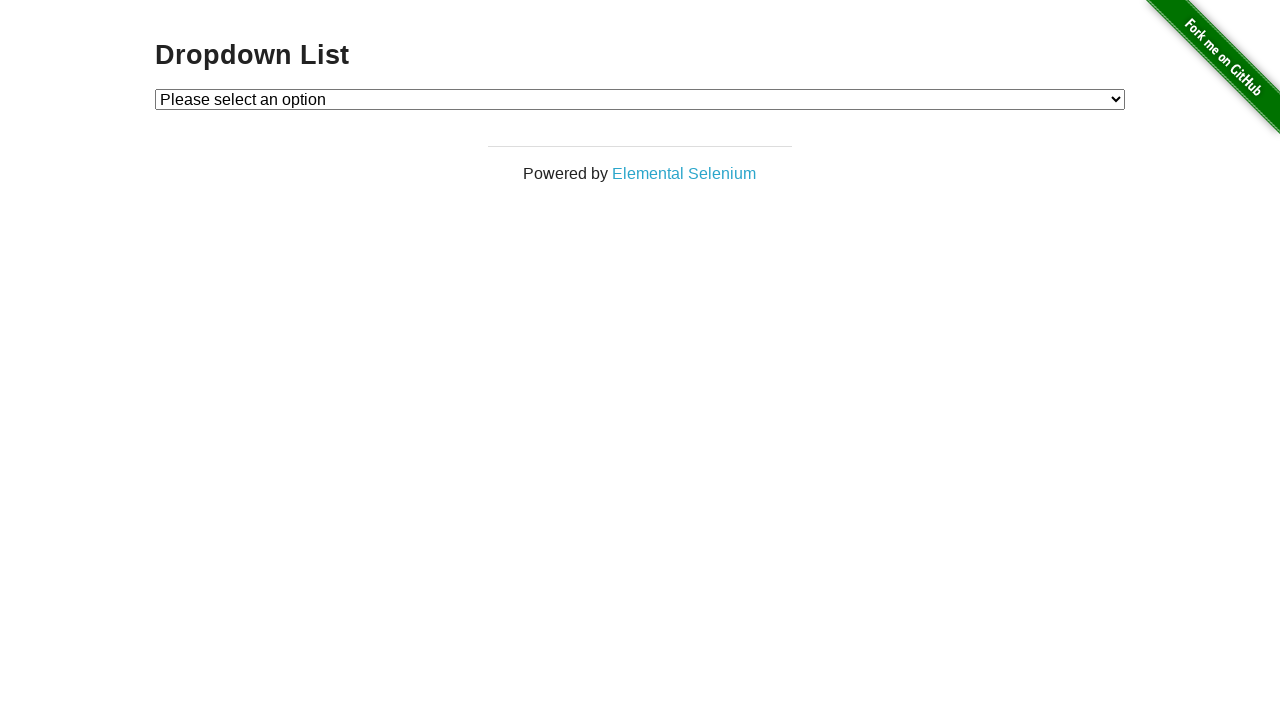

Selected option by index 2 from dropdown on #dropdown
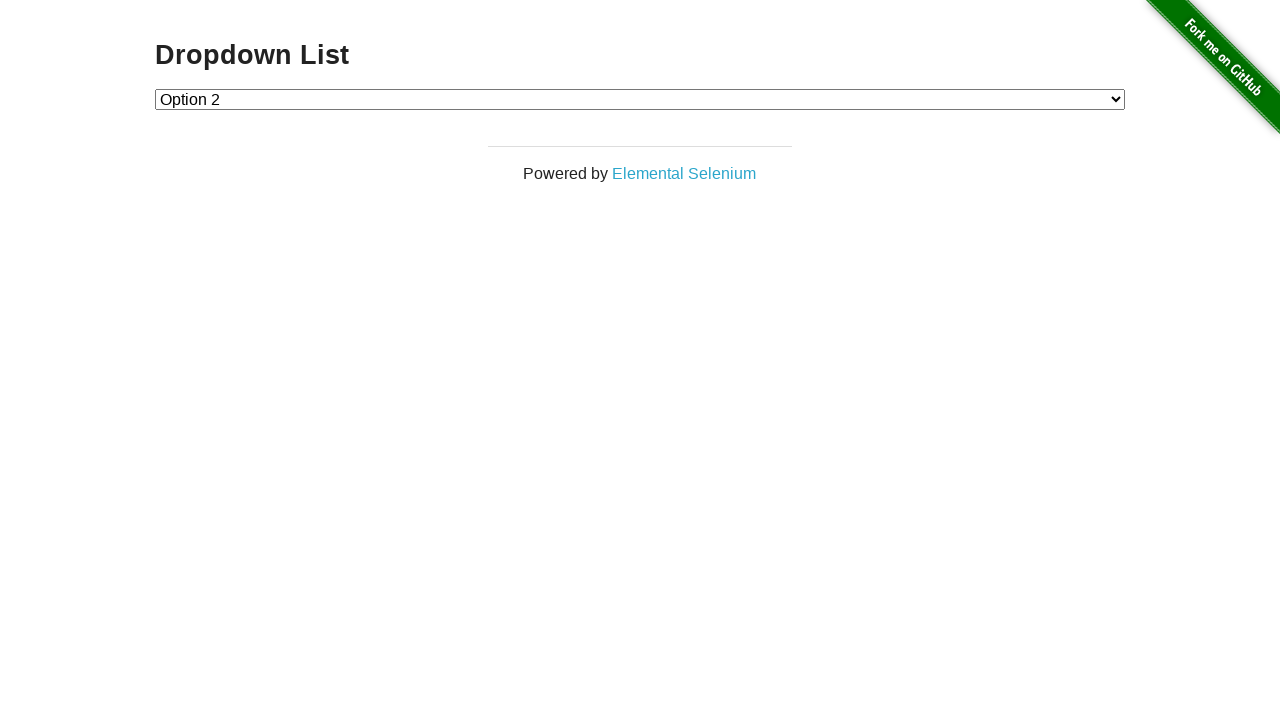

Selected option by value '1' from dropdown on #dropdown
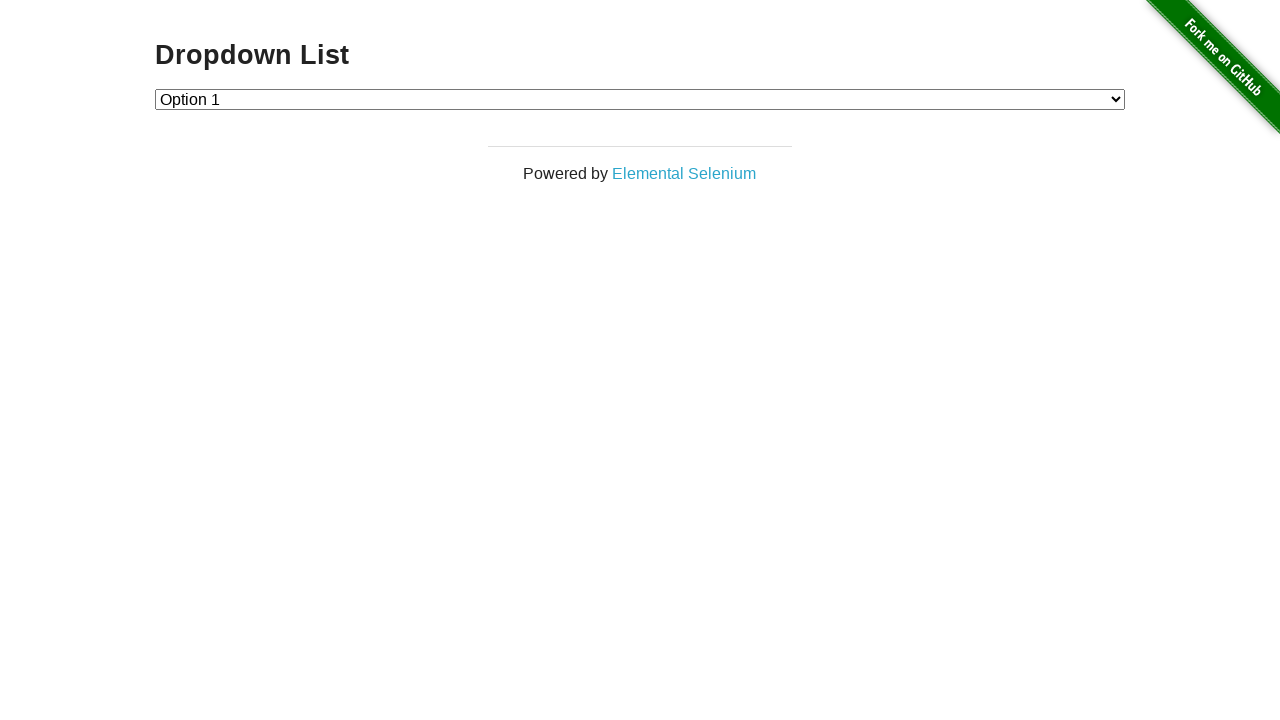

Selected option by visible text 'Option 2' from dropdown on #dropdown
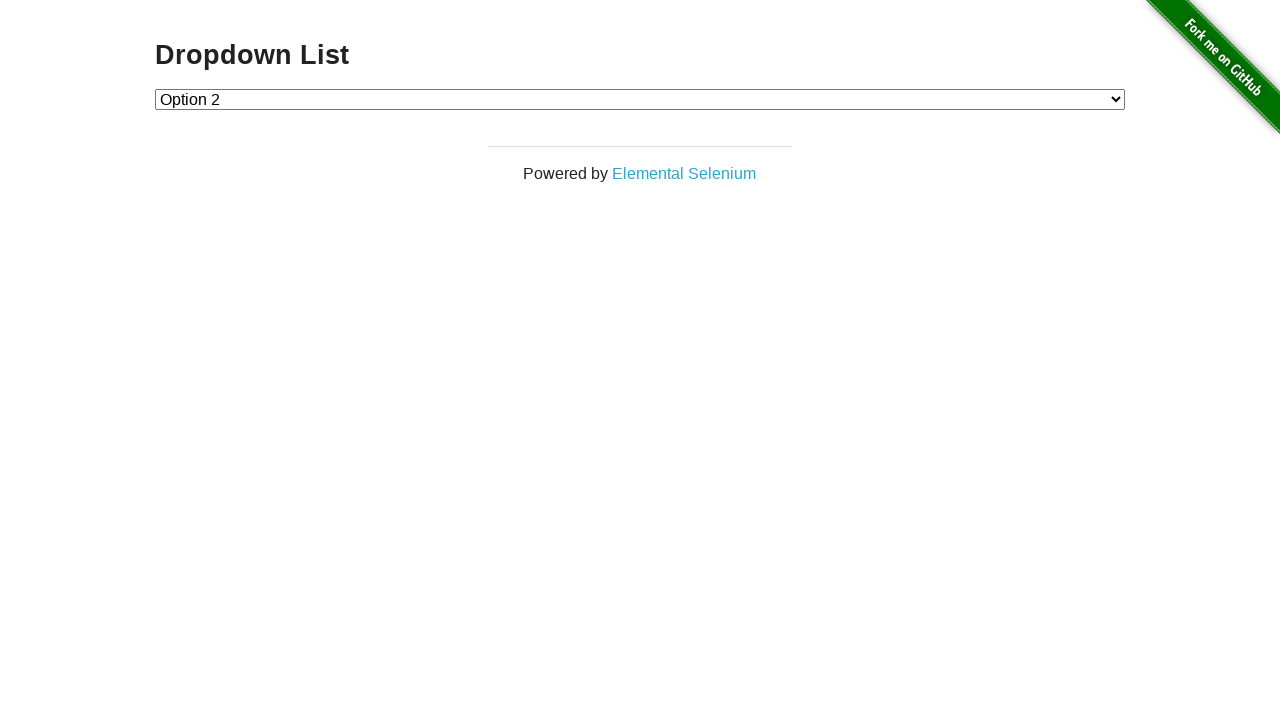

Located dropdown element
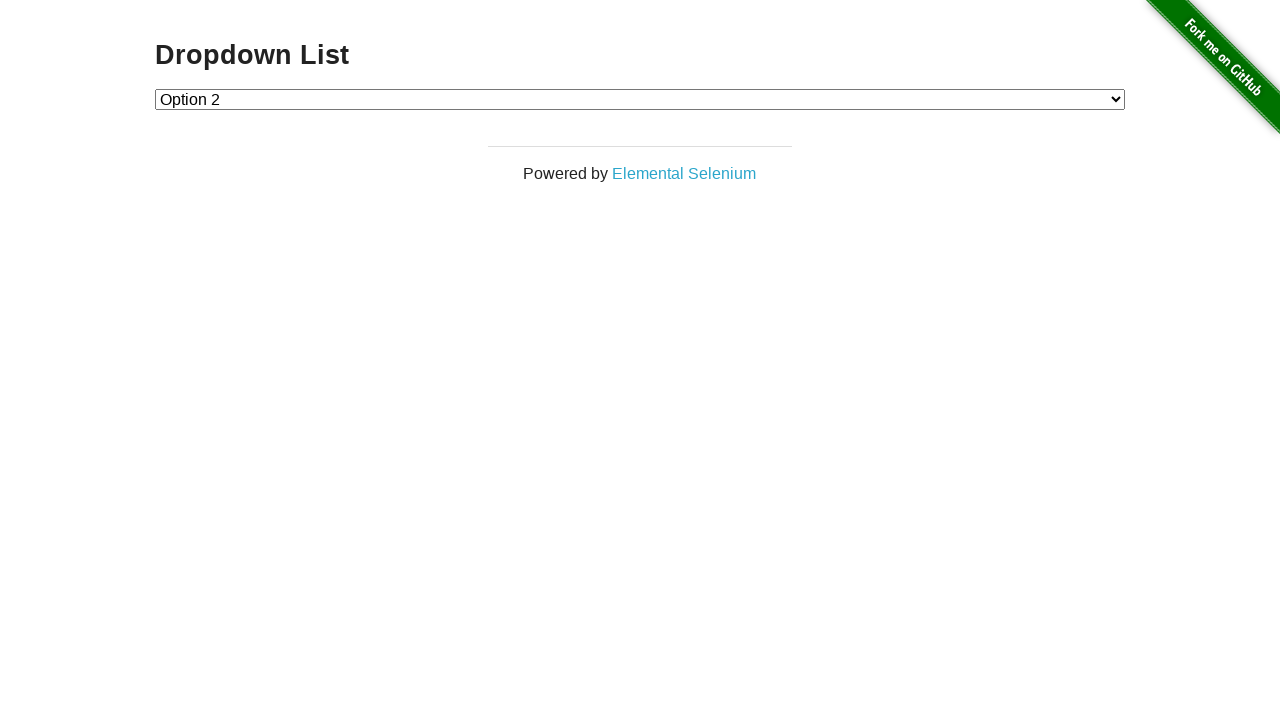

Retrieved all dropdown options
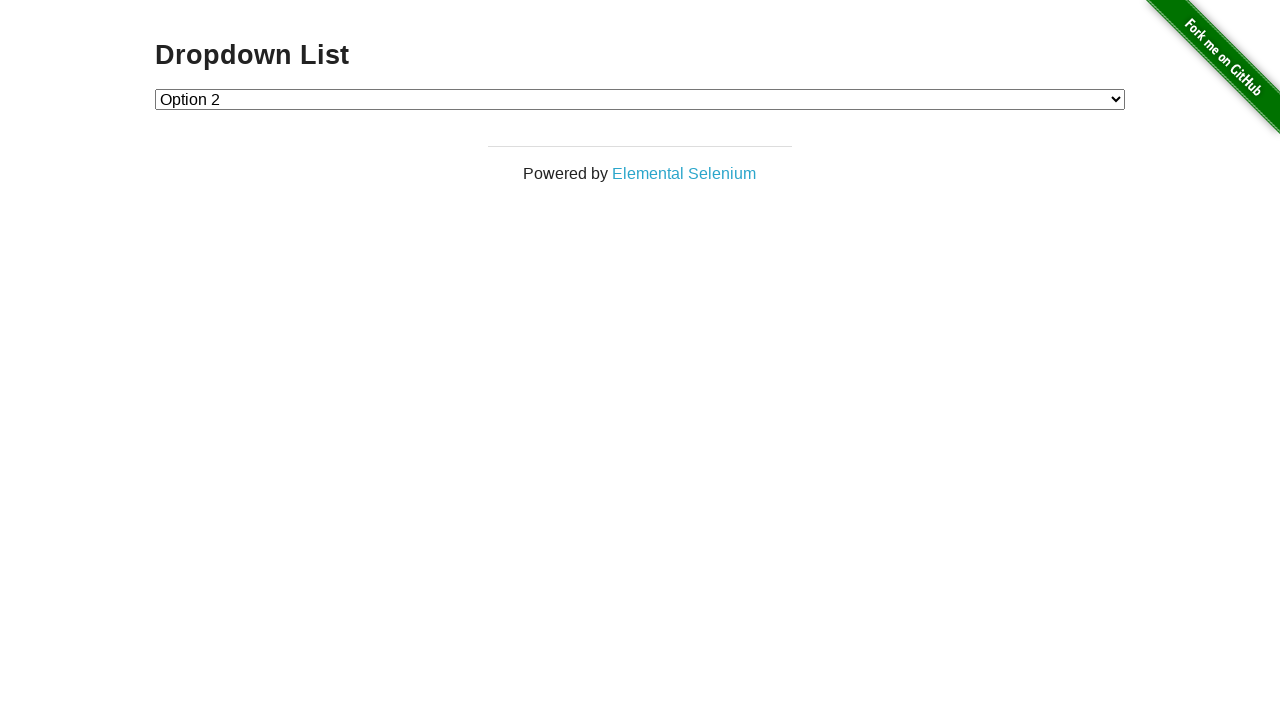

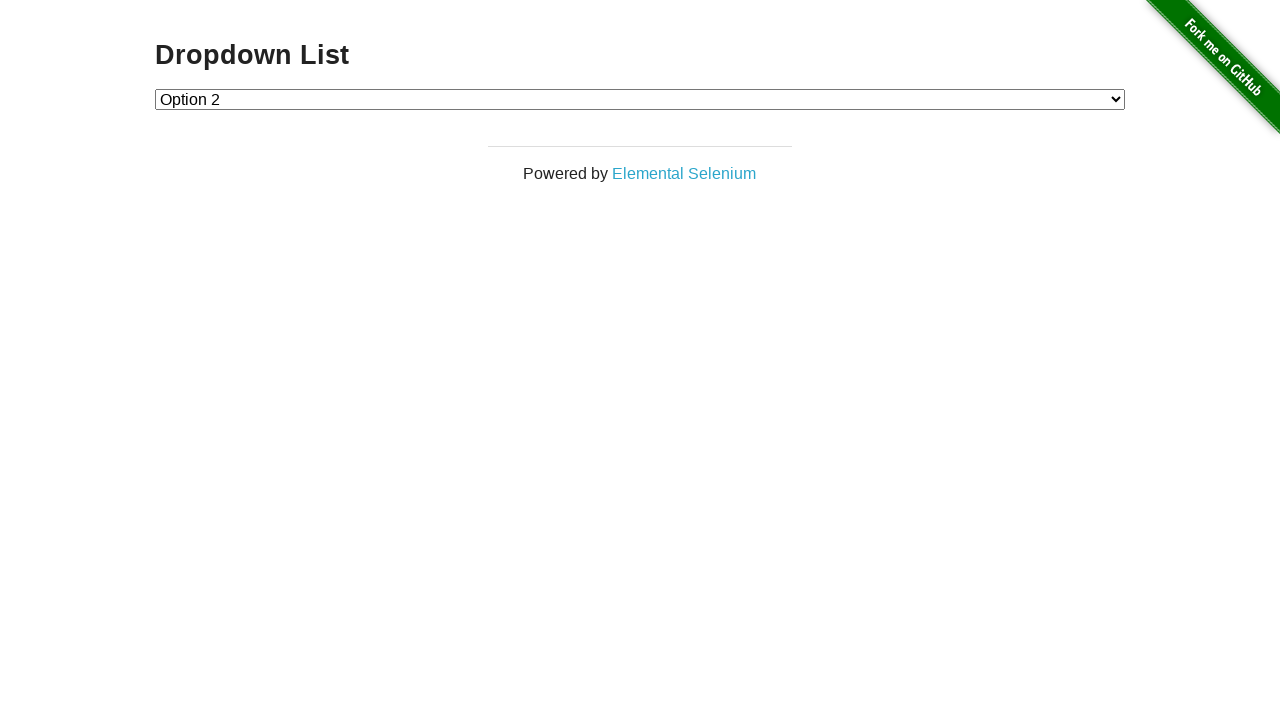